Tests various scope-limiting scenarios on a practice automation page, including counting links in different sections and opening footer links in new tabs to verify their titles

Starting URL: https://rahulshettyacademy.com/AutomationPractice/

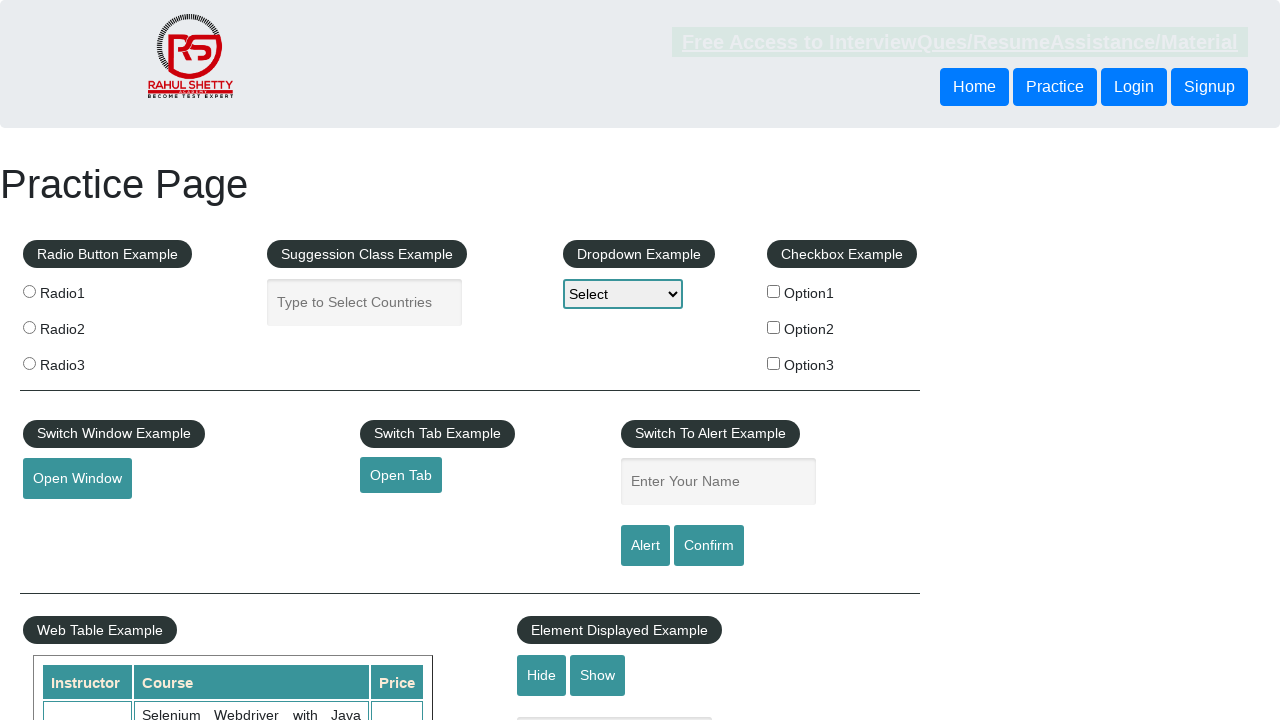

Located all links on the page using XPath
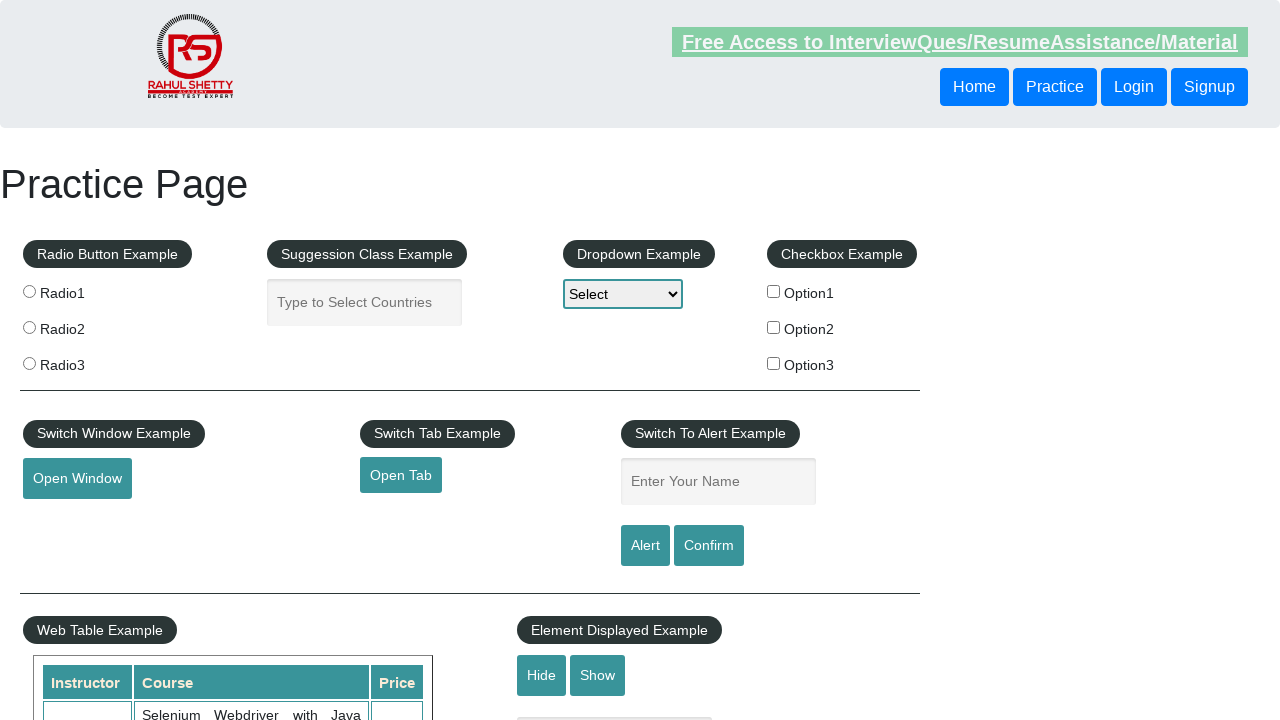

Located all links on the page using tag name selector
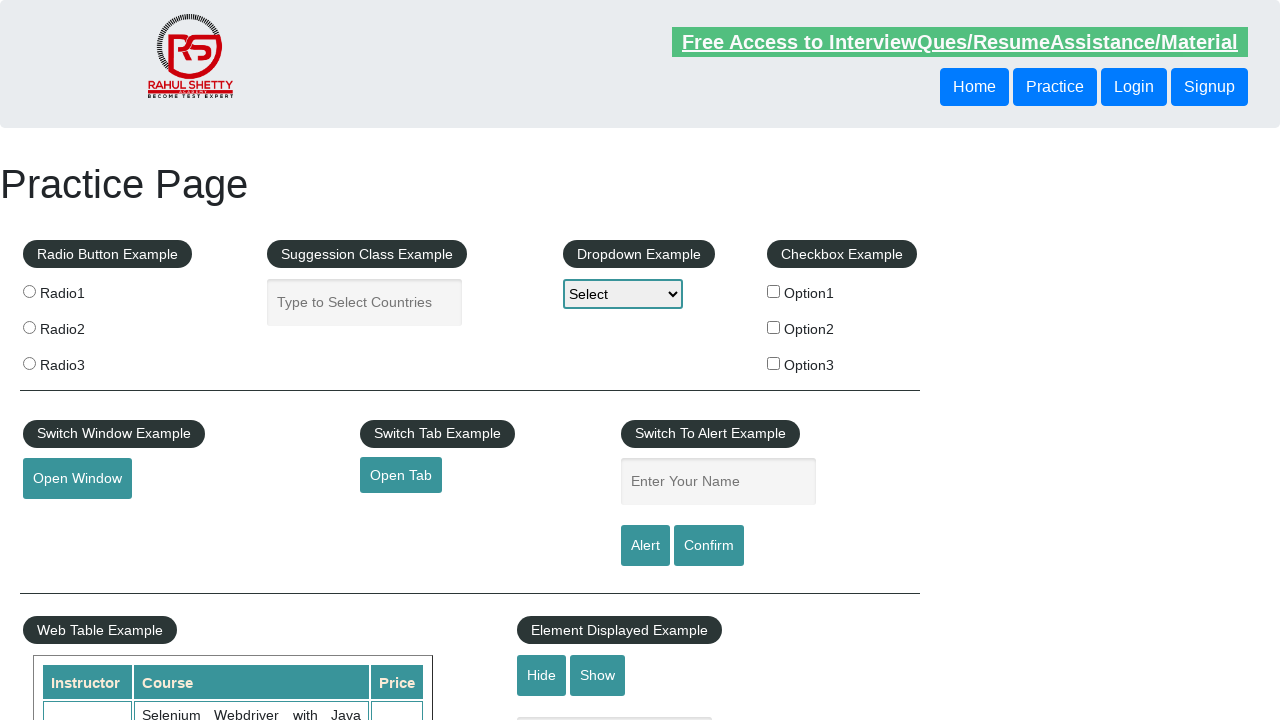

Located all links in footer section - found 20 links
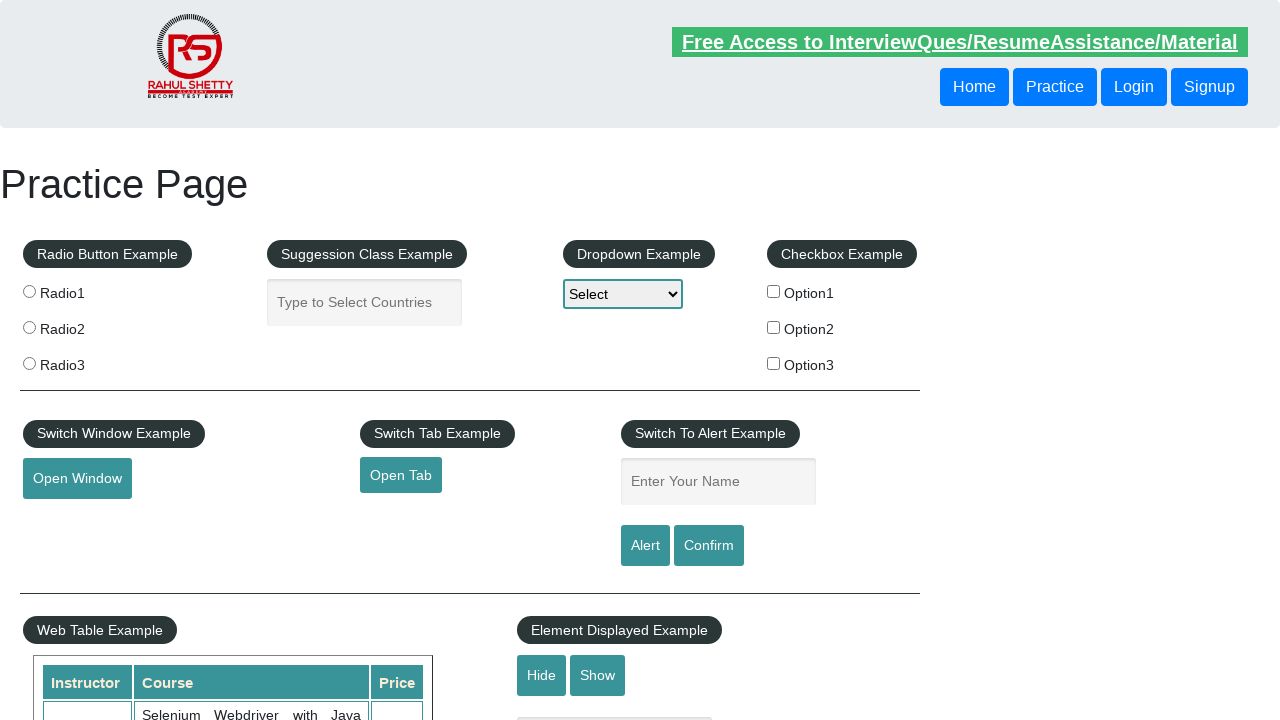

Located all links in first column of footer section - found 5 links
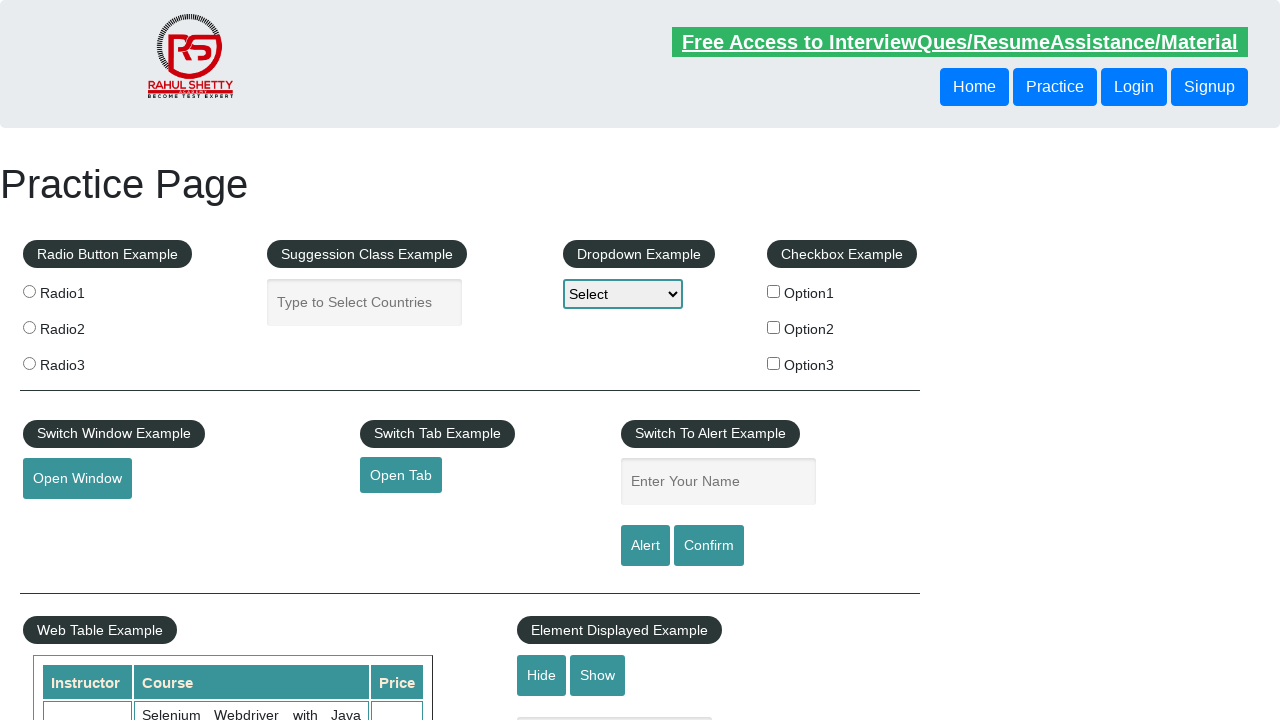

Ctrl+clicked footer first column link 1 to open in new tab at (157, 482) on xpath=//div[@id='gf-BIG']//tbody//td[1]//a >> nth=0
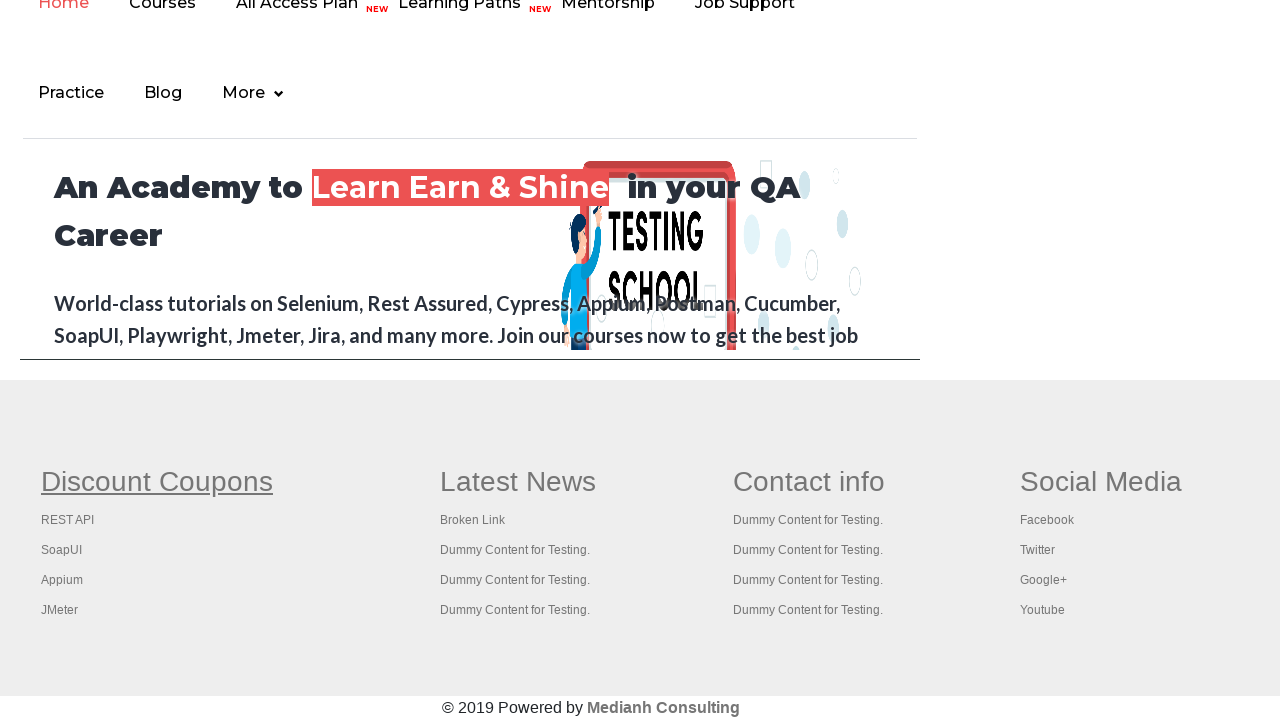

Ctrl+clicked footer first column link 2 to open in new tab at (68, 520) on xpath=//div[@id='gf-BIG']//tbody//td[1]//a >> nth=1
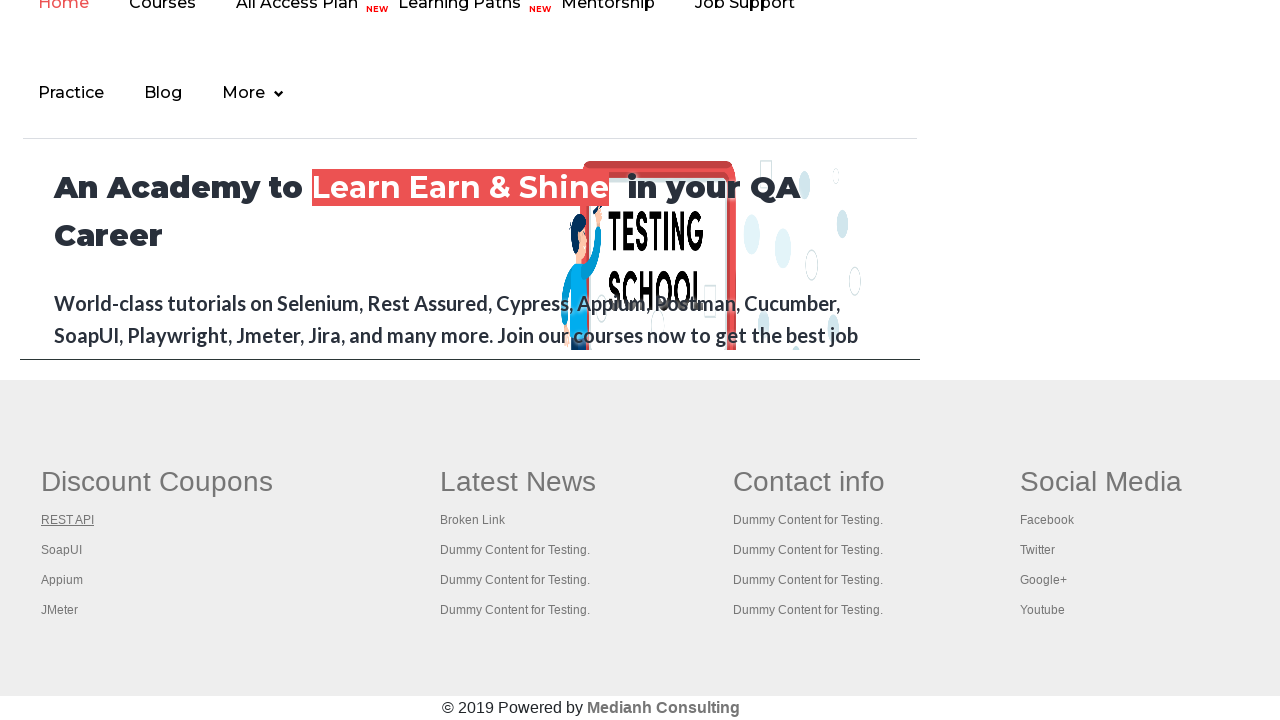

Ctrl+clicked footer first column link 3 to open in new tab at (62, 550) on xpath=//div[@id='gf-BIG']//tbody//td[1]//a >> nth=2
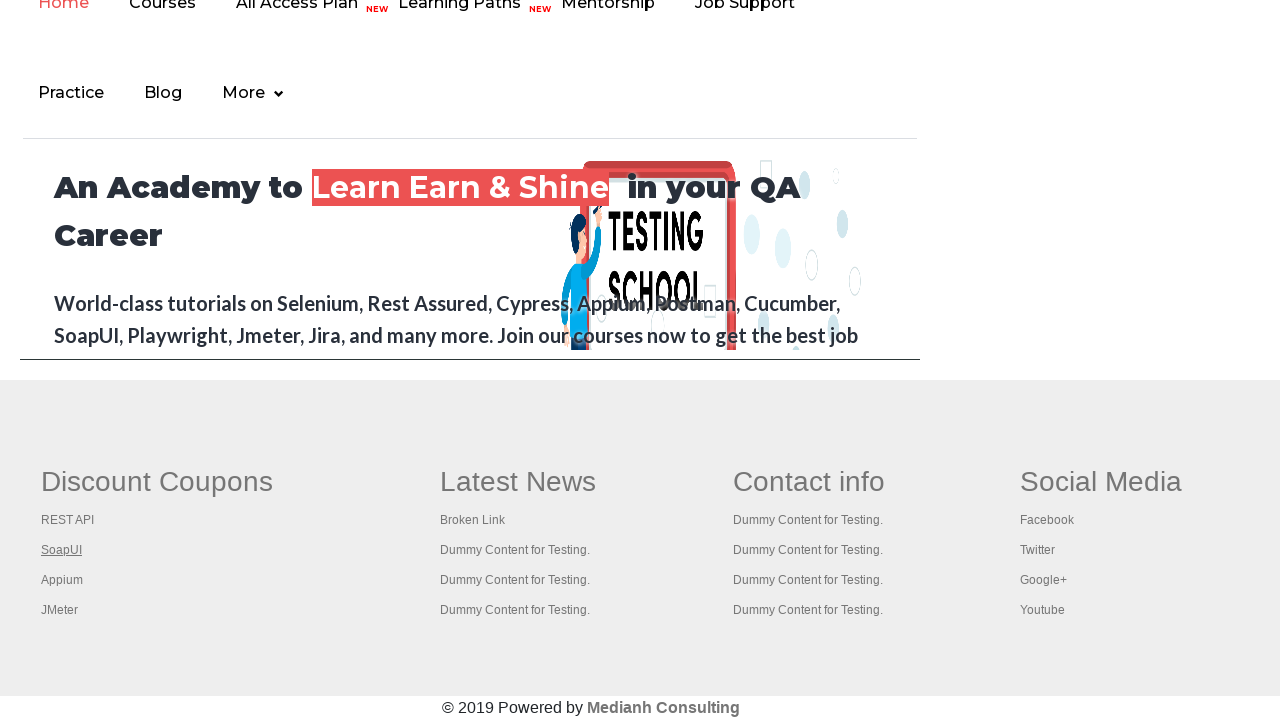

Ctrl+clicked footer first column link 4 to open in new tab at (62, 580) on xpath=//div[@id='gf-BIG']//tbody//td[1]//a >> nth=3
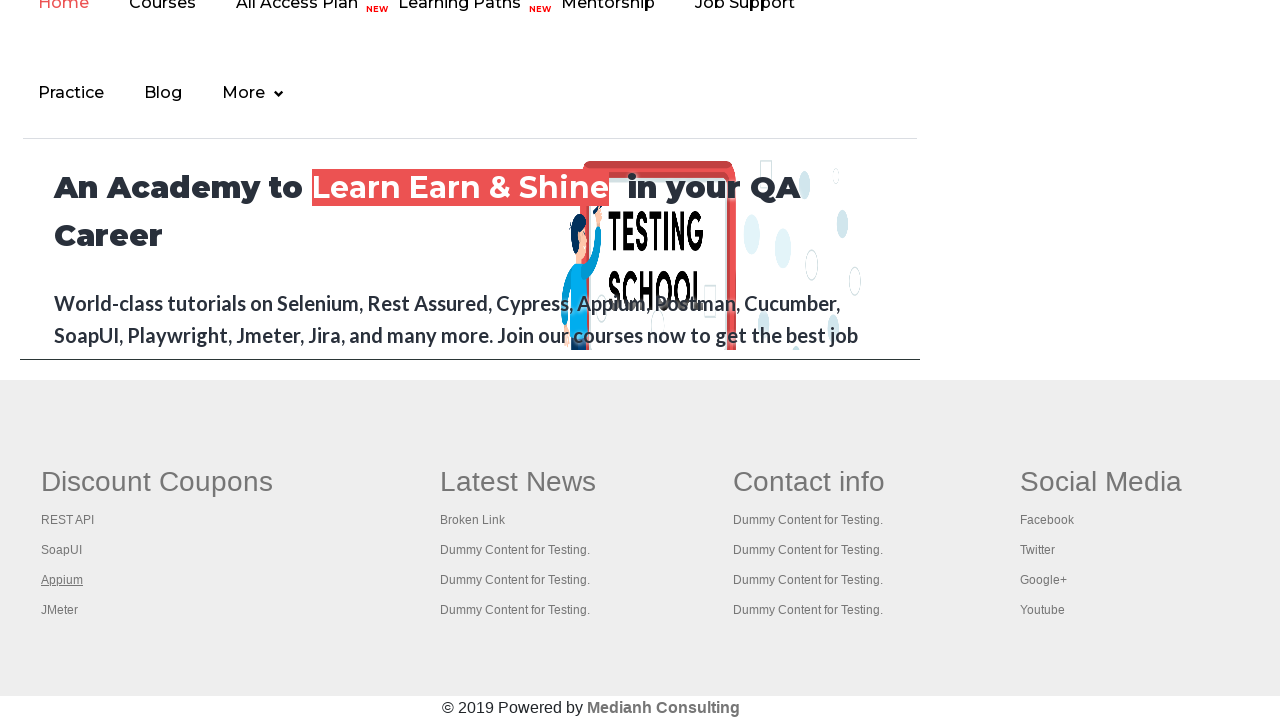

Ctrl+clicked footer first column link 5 to open in new tab at (60, 610) on xpath=//div[@id='gf-BIG']//tbody//td[1]//a >> nth=4
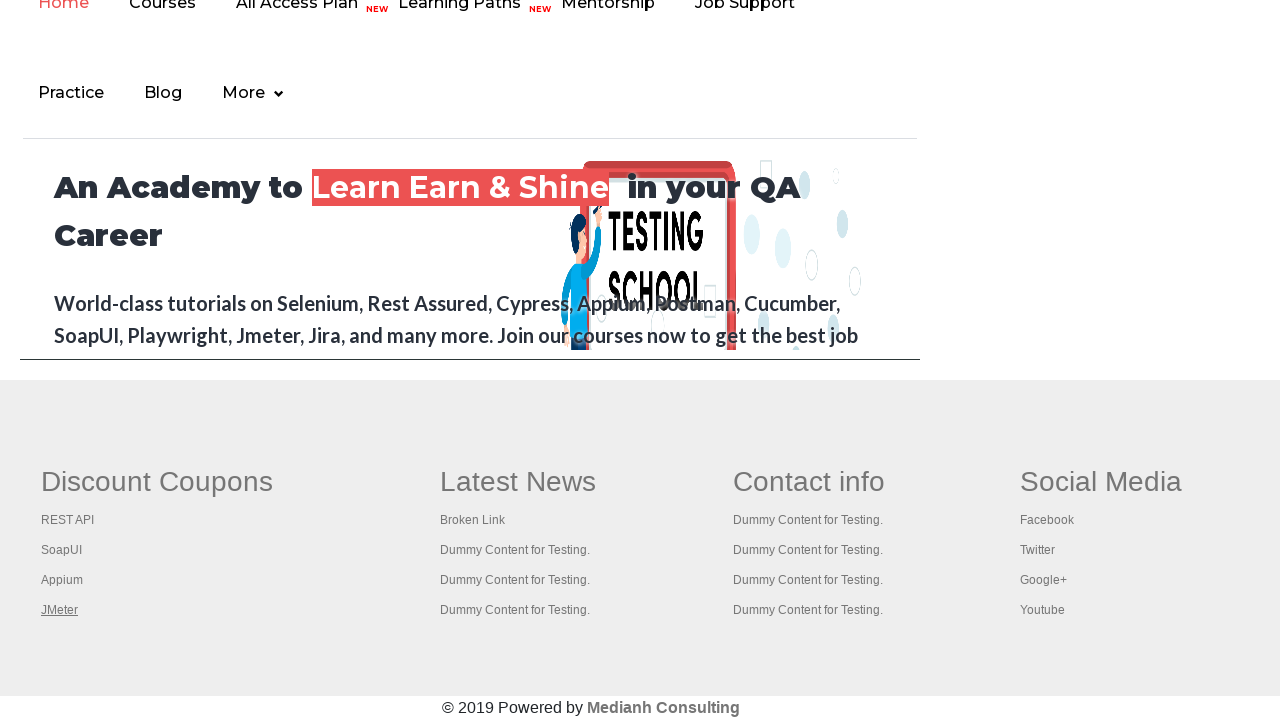

Switched to opened tab
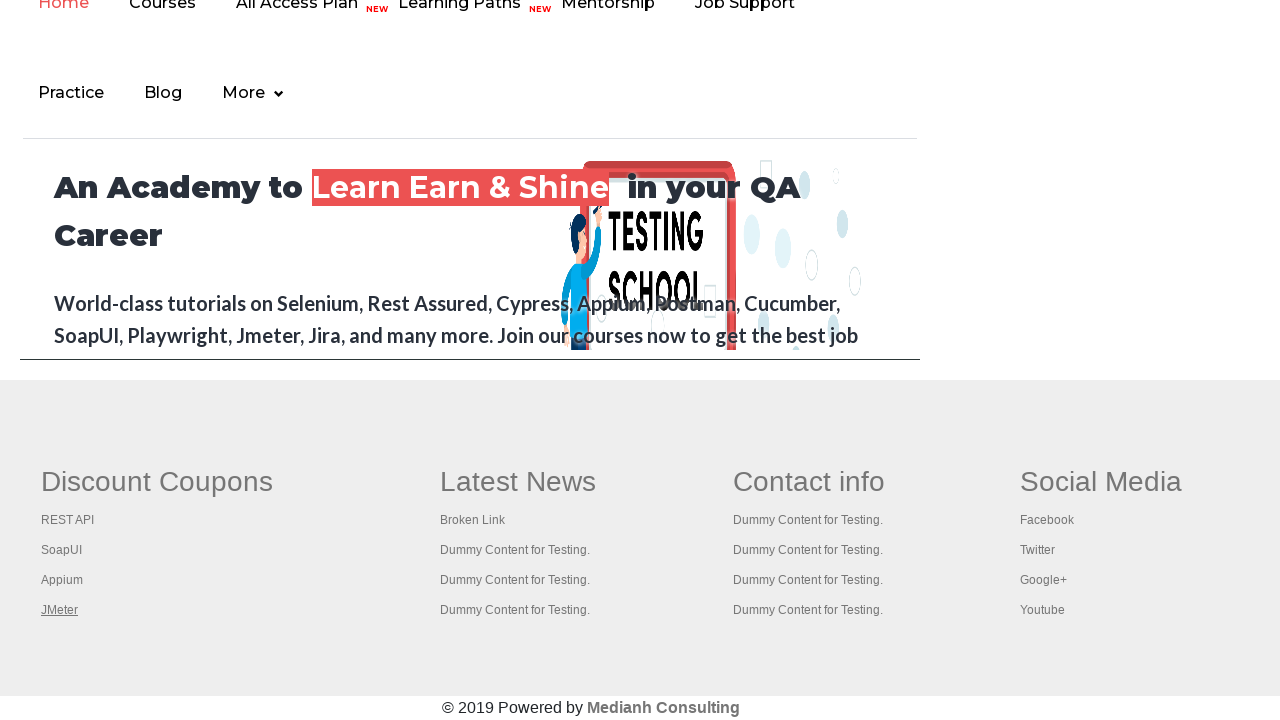

Retrieved page title: Practice Page
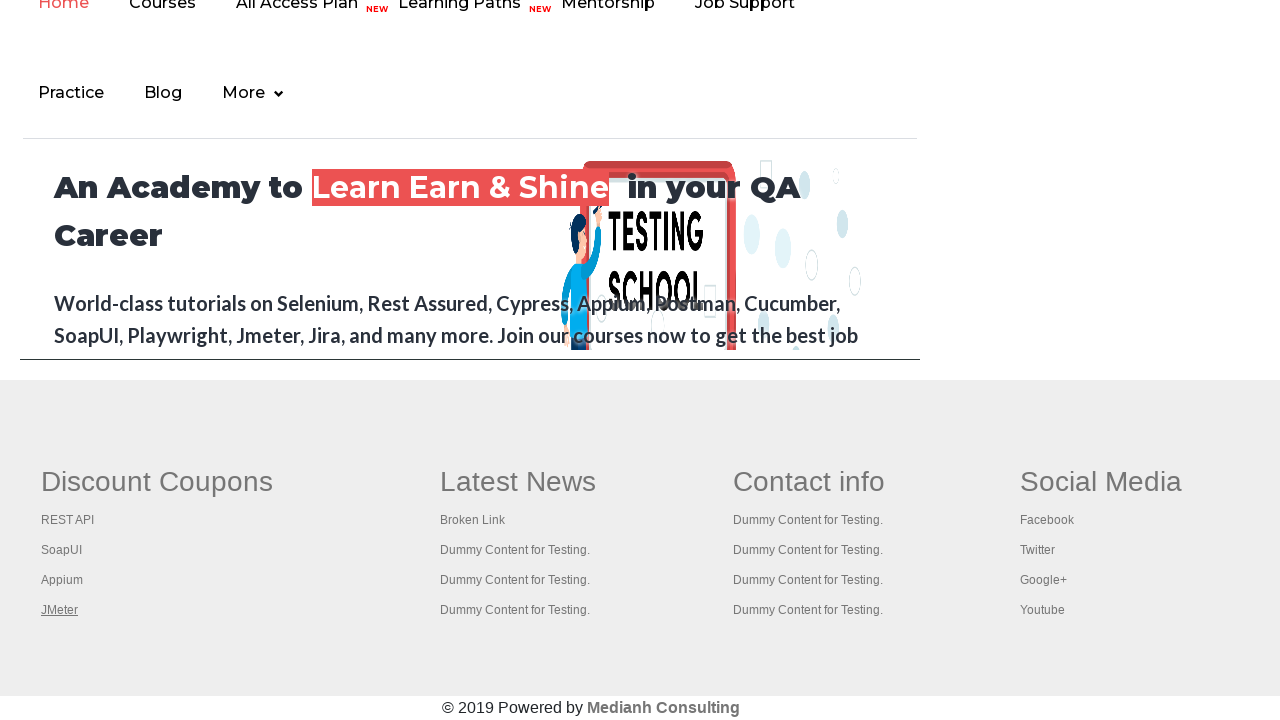

Switched to opened tab
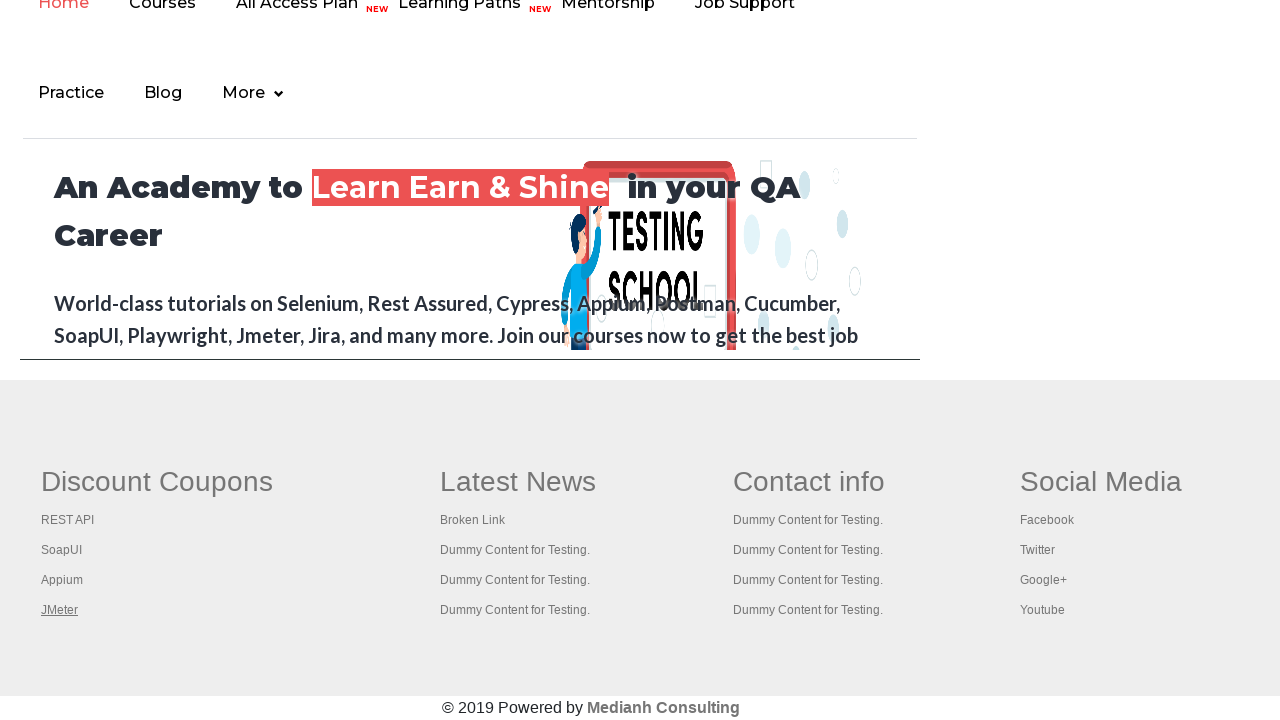

Retrieved page title: REST API Tutorial
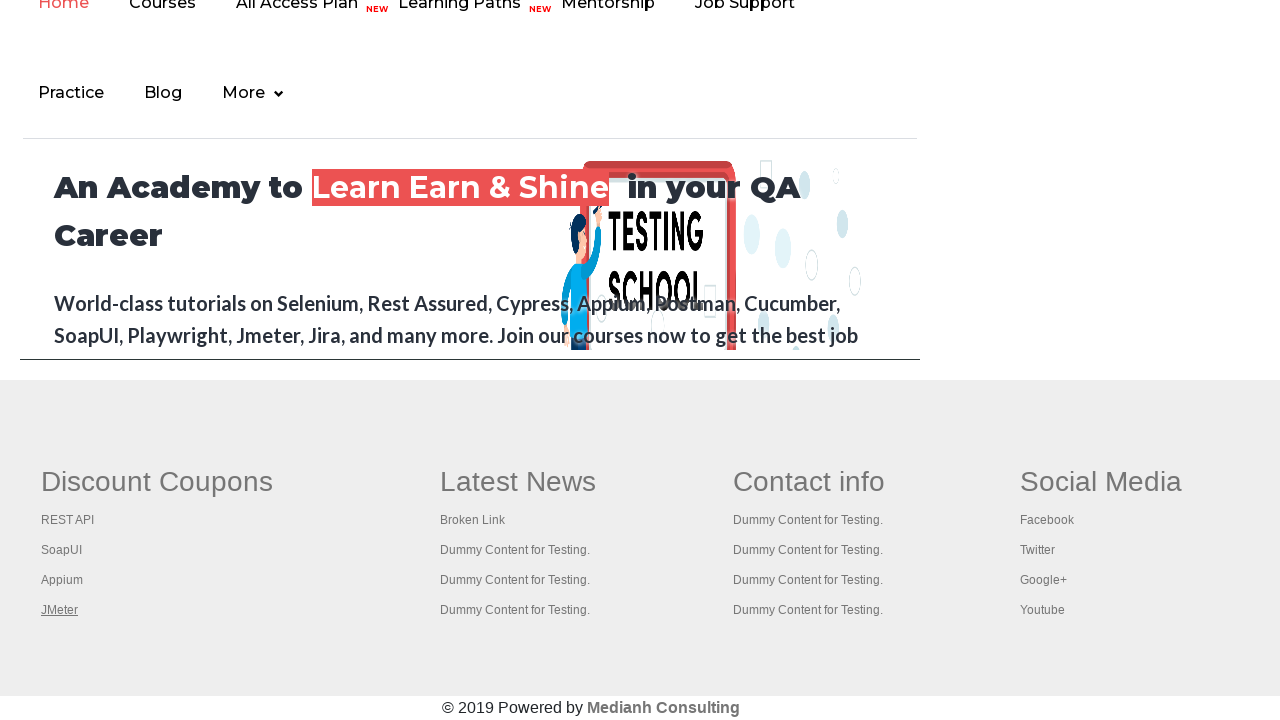

Switched to opened tab
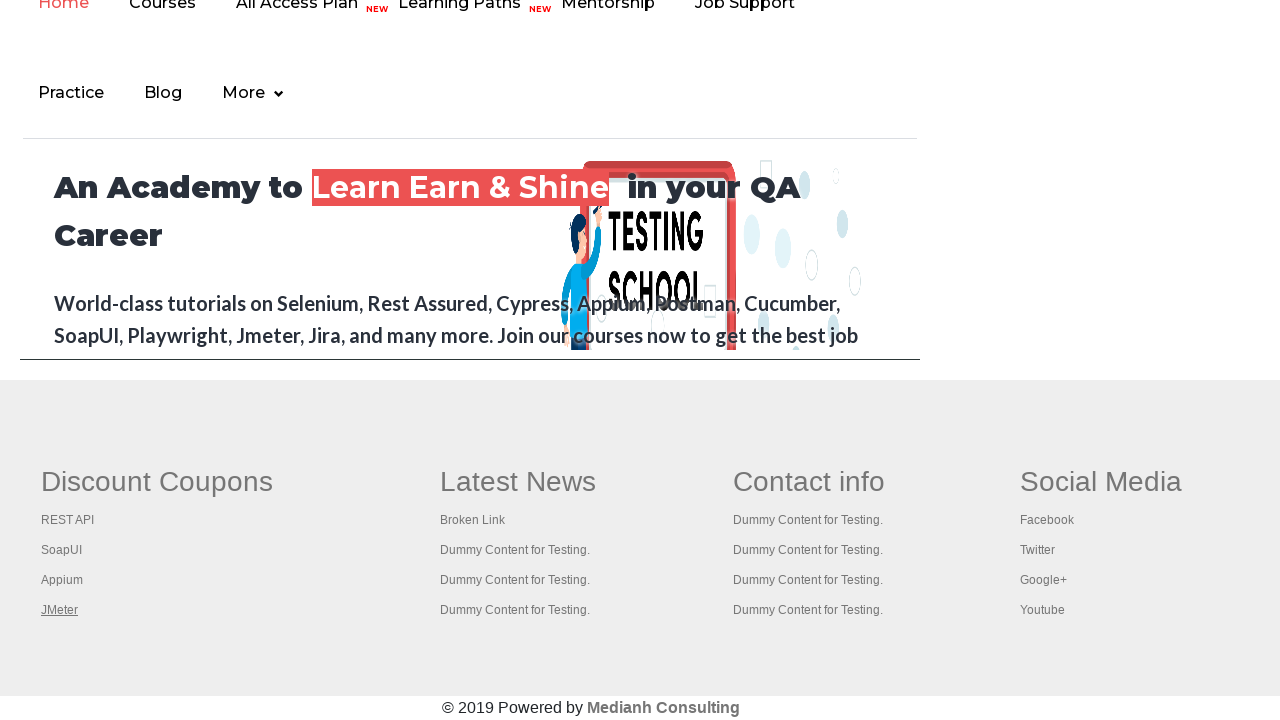

Retrieved page title: The World’s Most Popular API Testing Tool | SoapUI
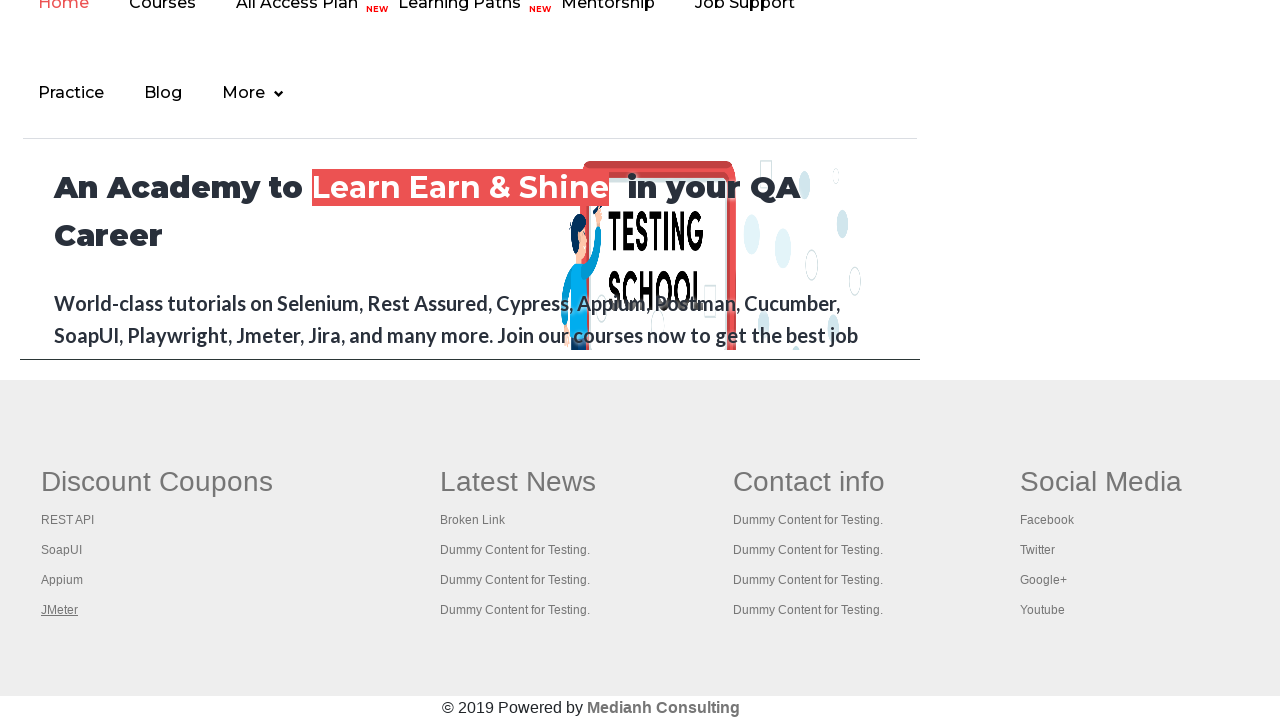

Switched to opened tab
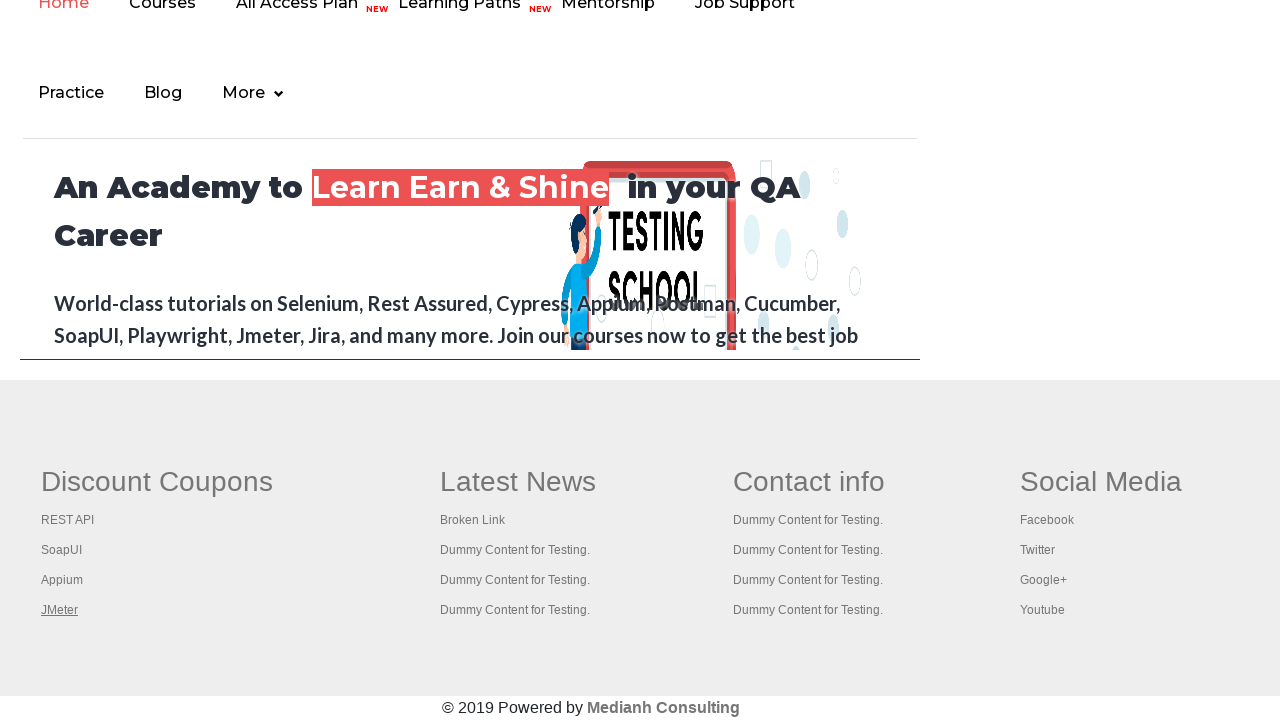

Retrieved page title: Appium tutorial for Mobile Apps testing | RahulShetty Academy | Rahul
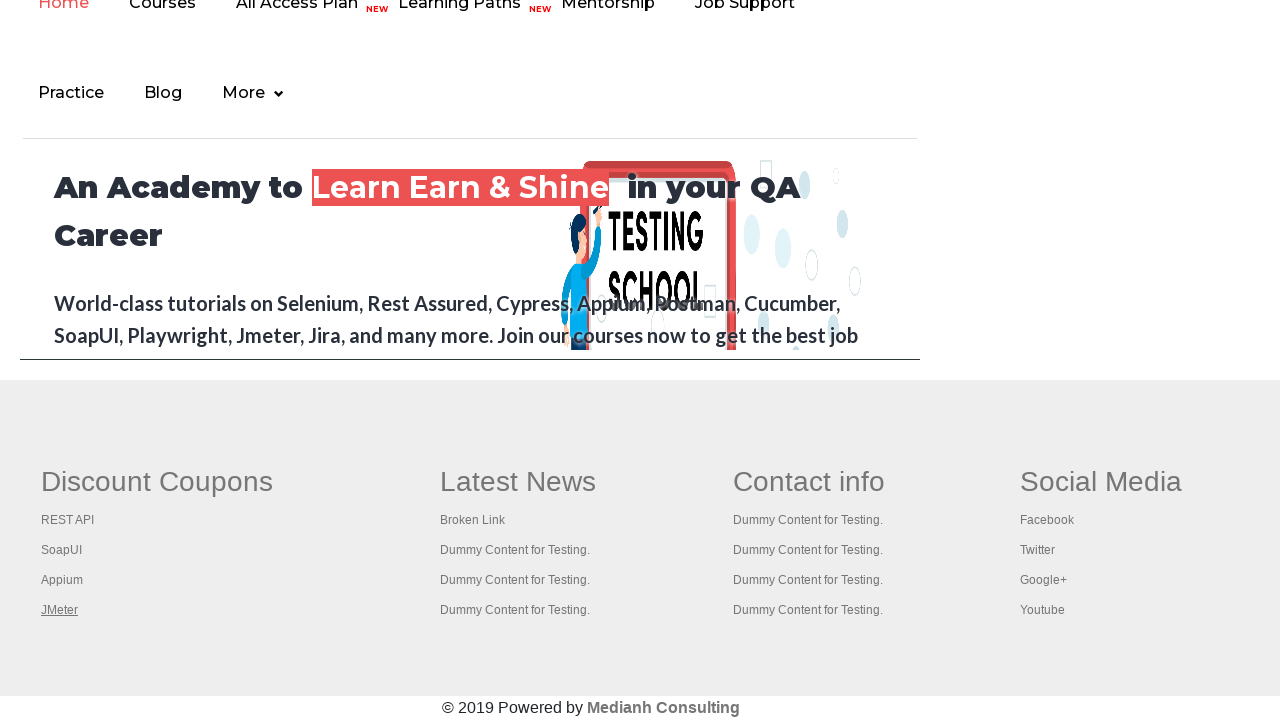

Switched to opened tab
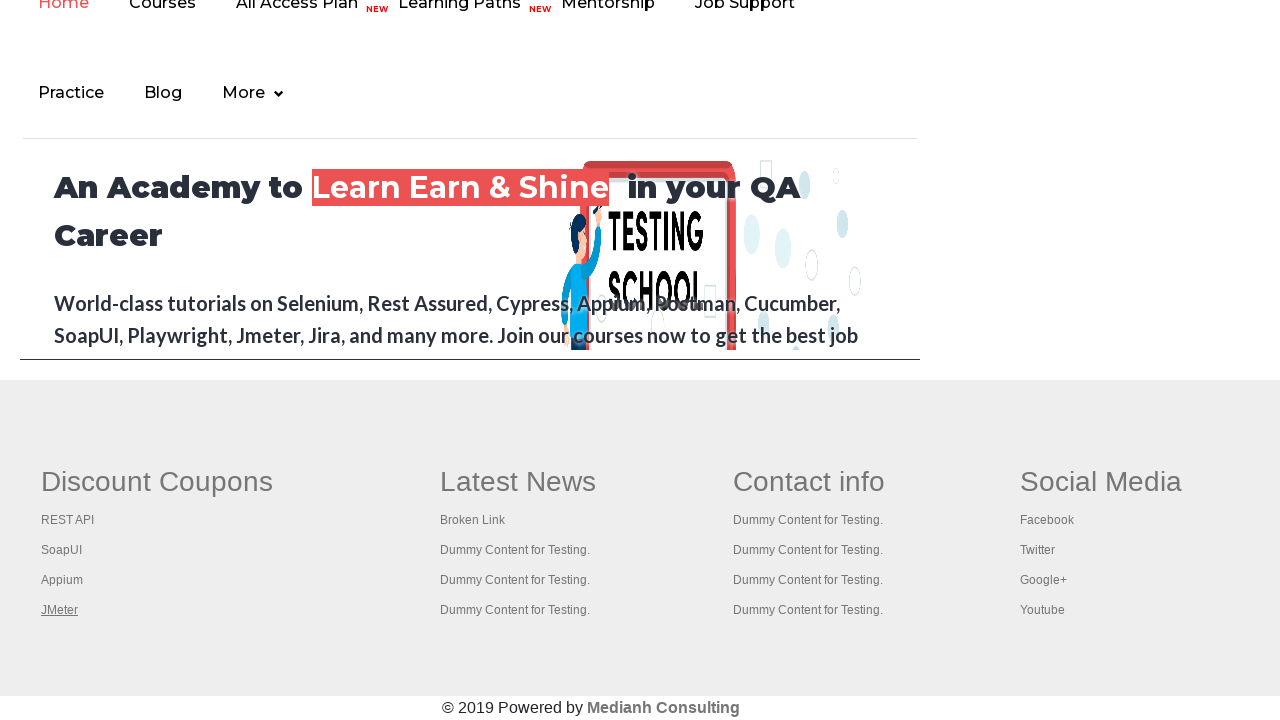

Retrieved page title: Apache JMeter - Apache JMeter™
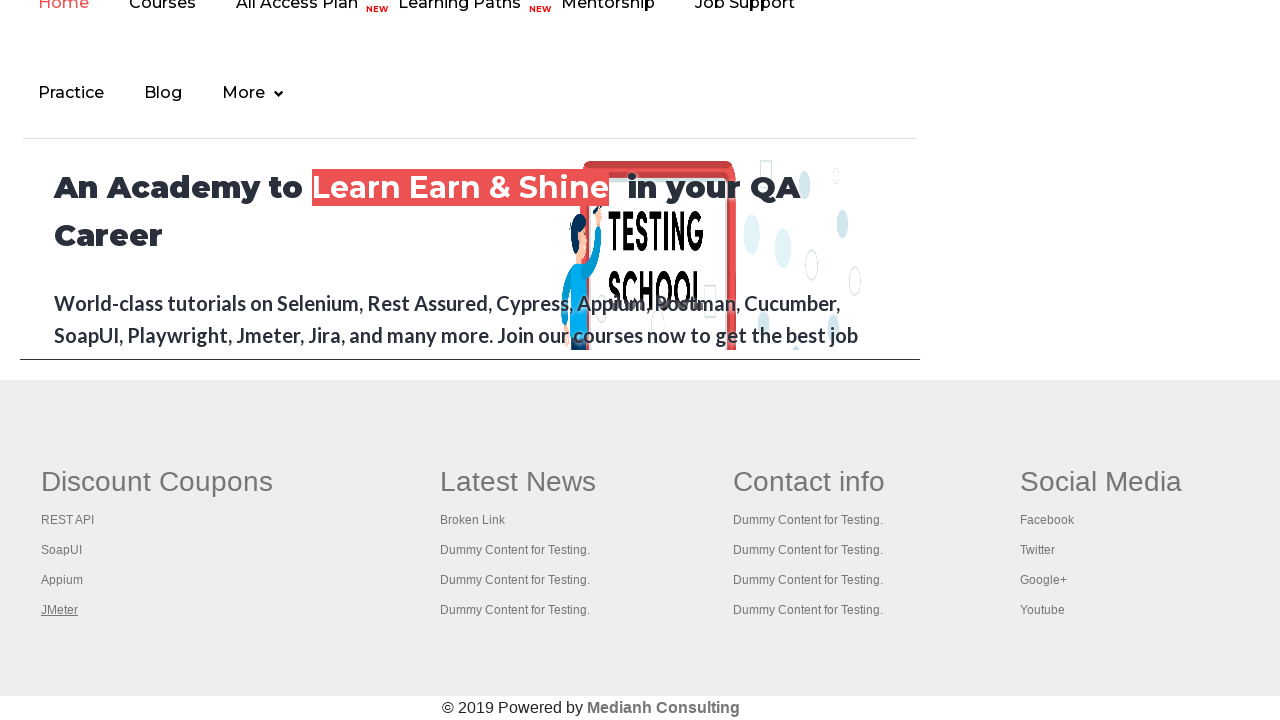

Switched back to original page
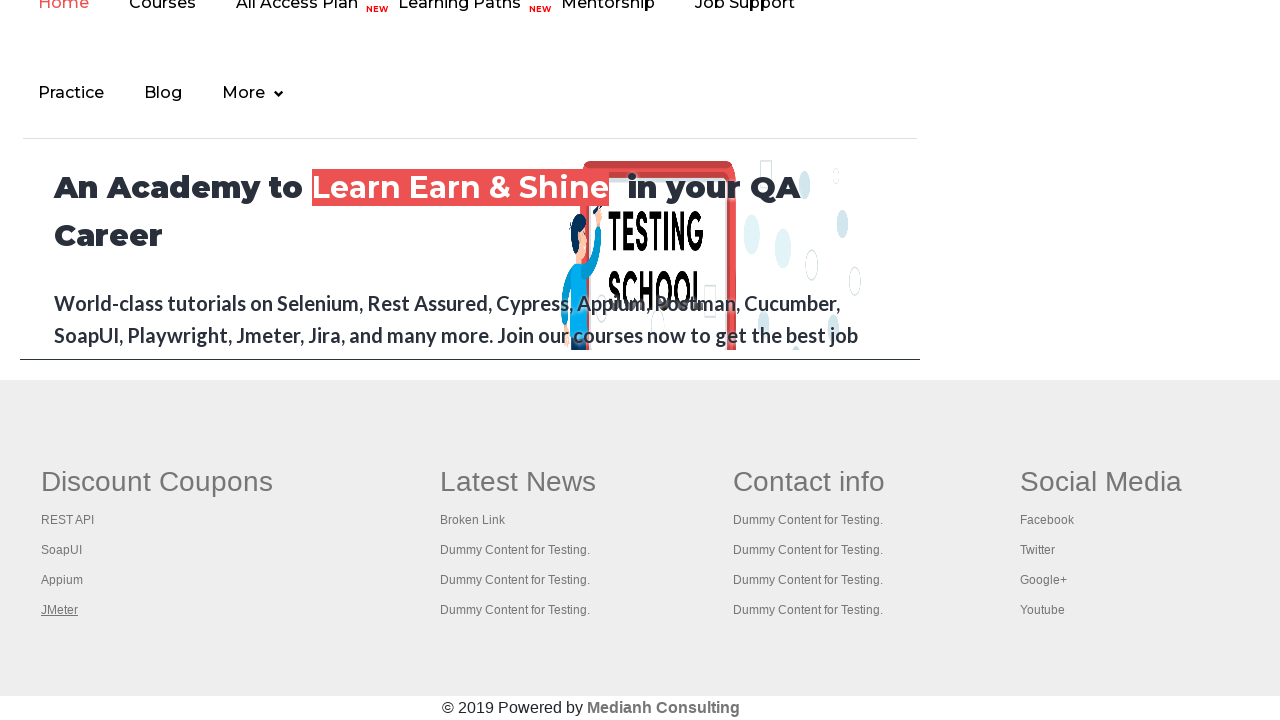

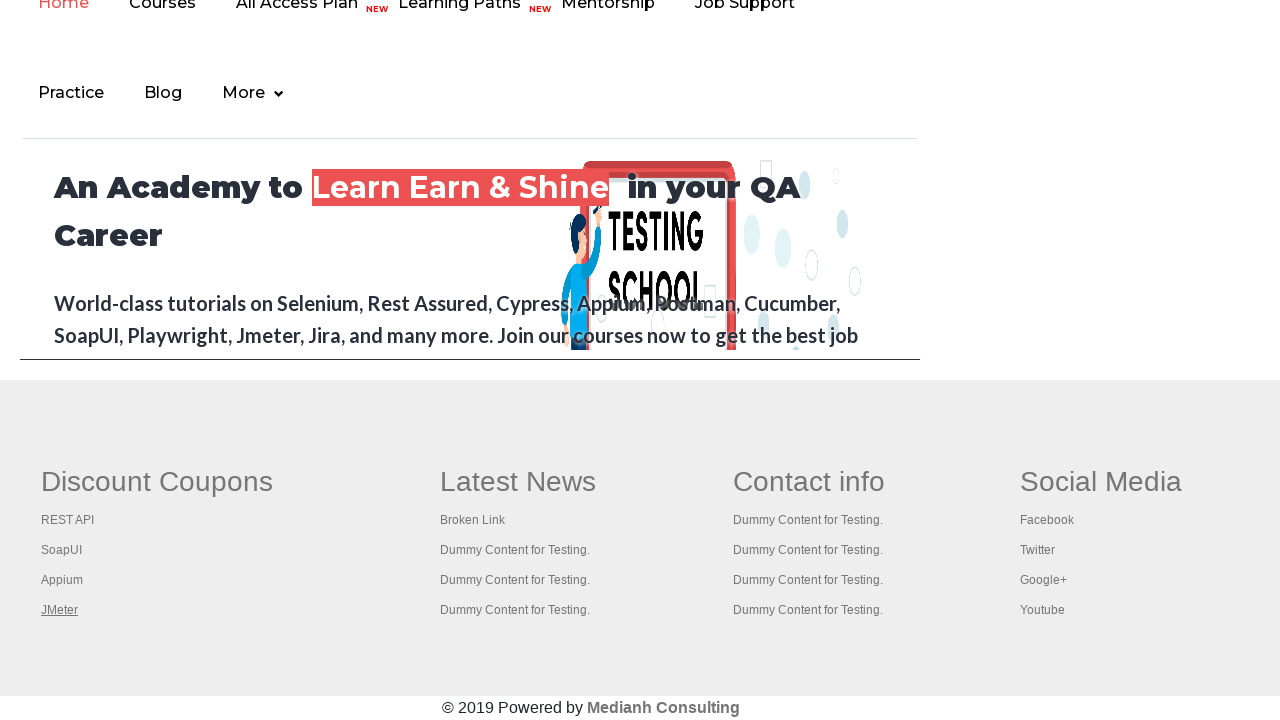